Navigates to Rediff.com news portal and verifies the page title matches expected value

Starting URL: http://www.rediff.com

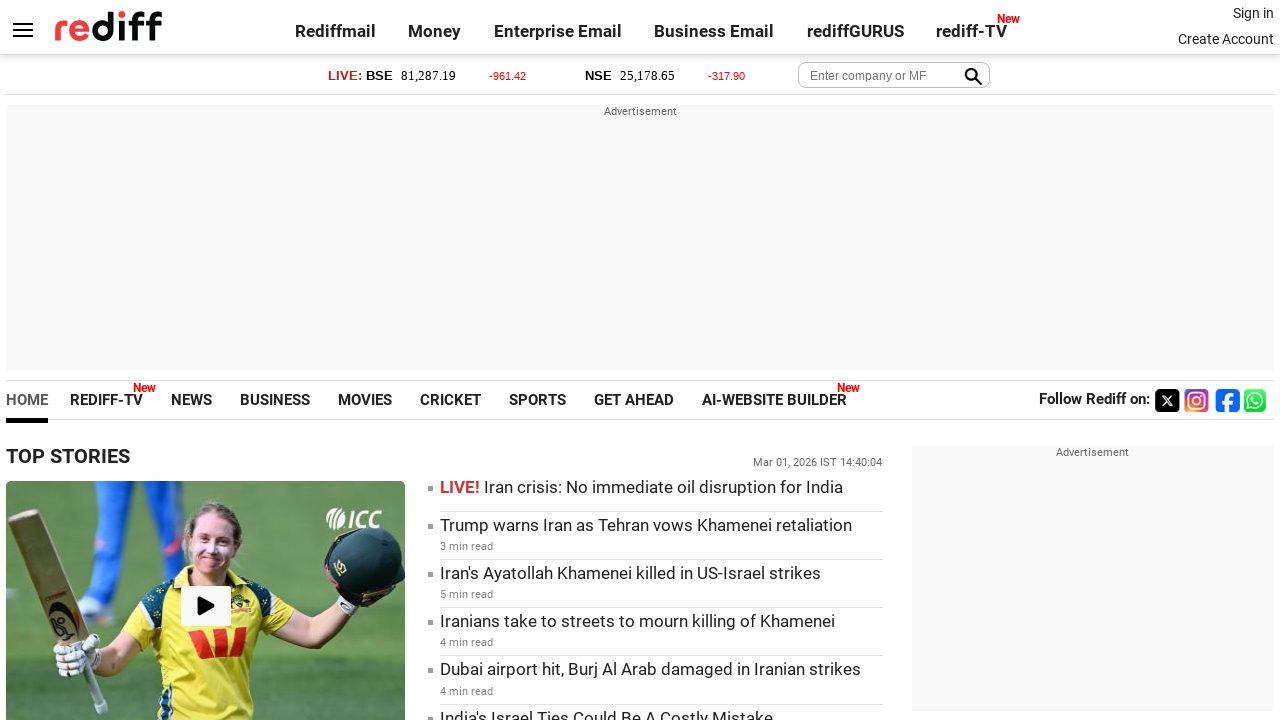

Navigated to Rediff.com news portal
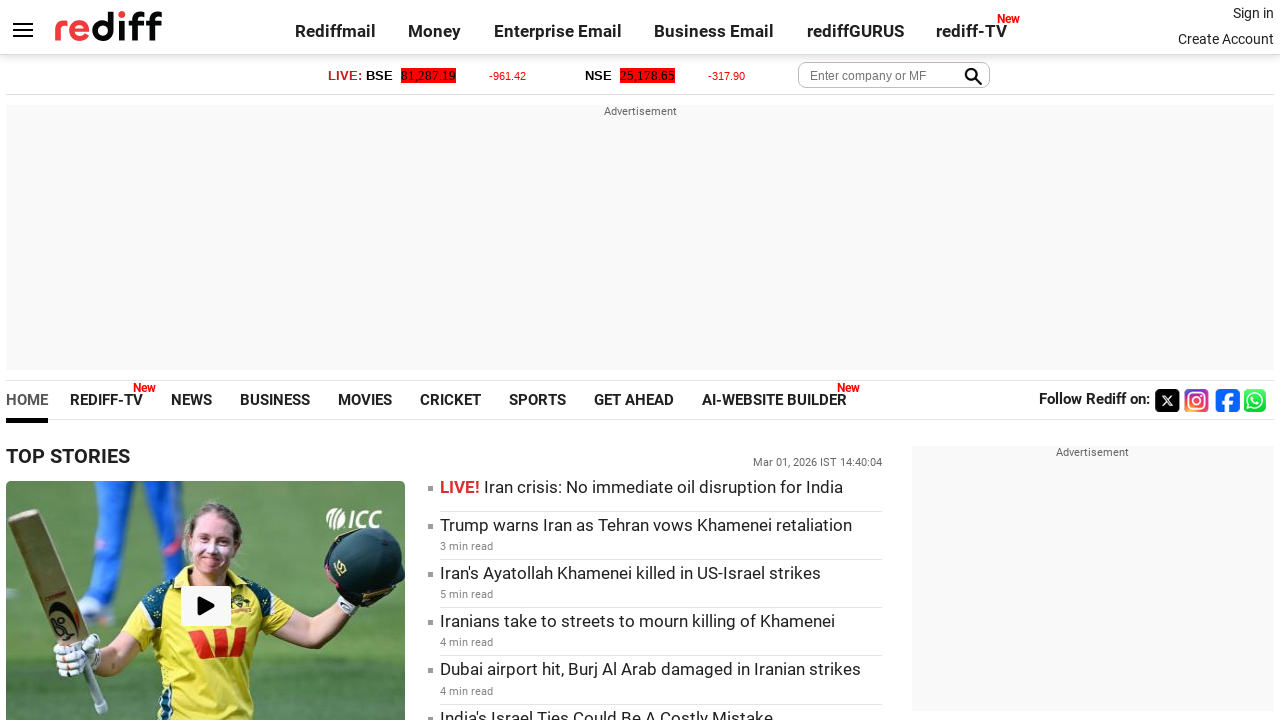

Page DOM content fully loaded
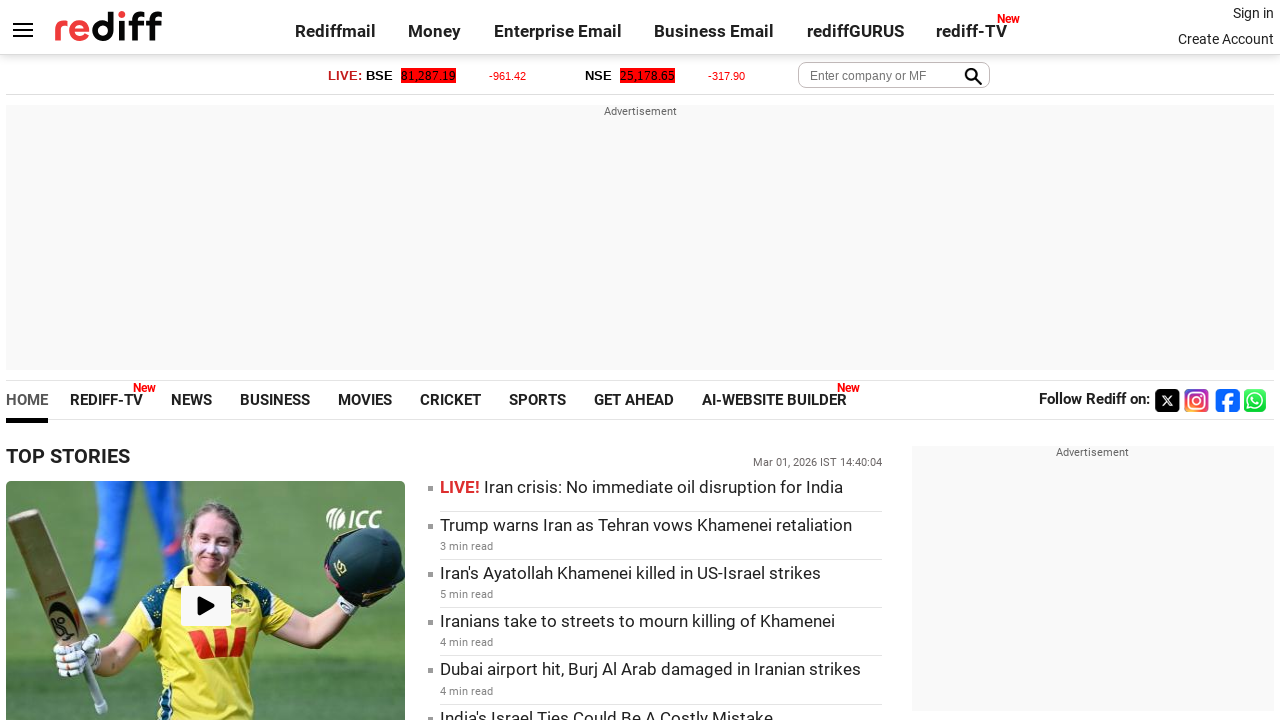

Verified page title contains 'Rediff'
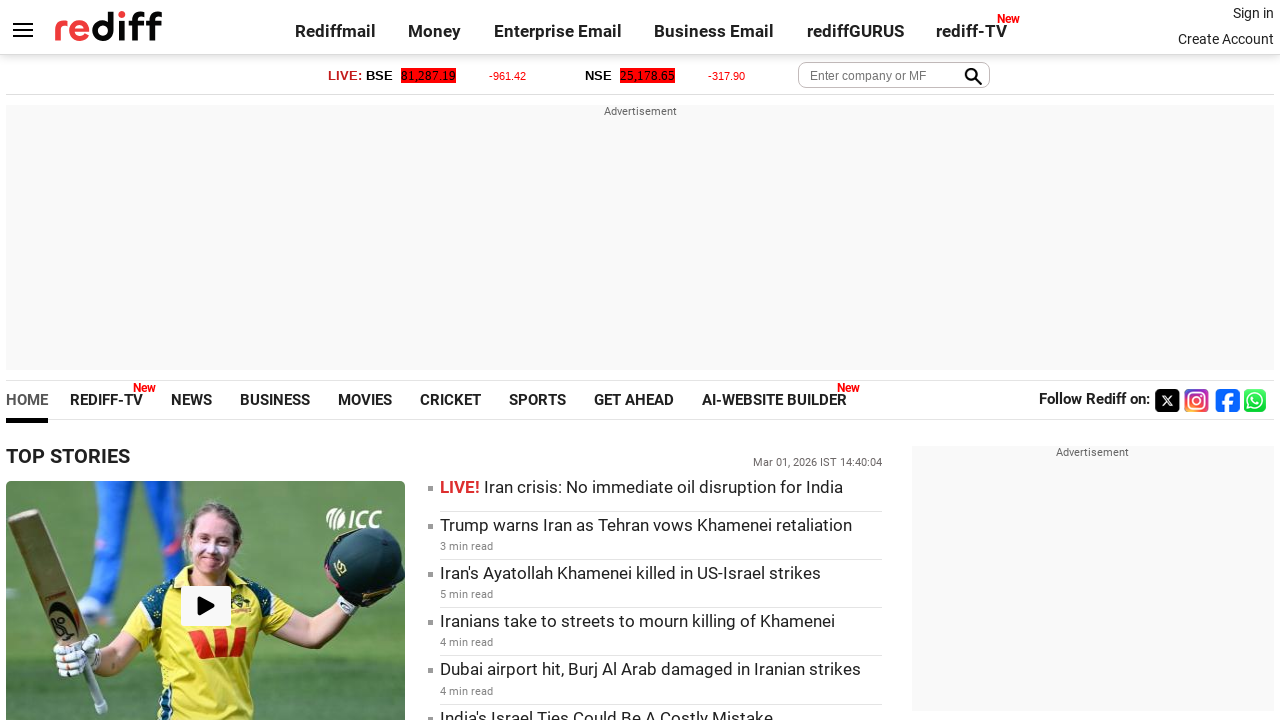

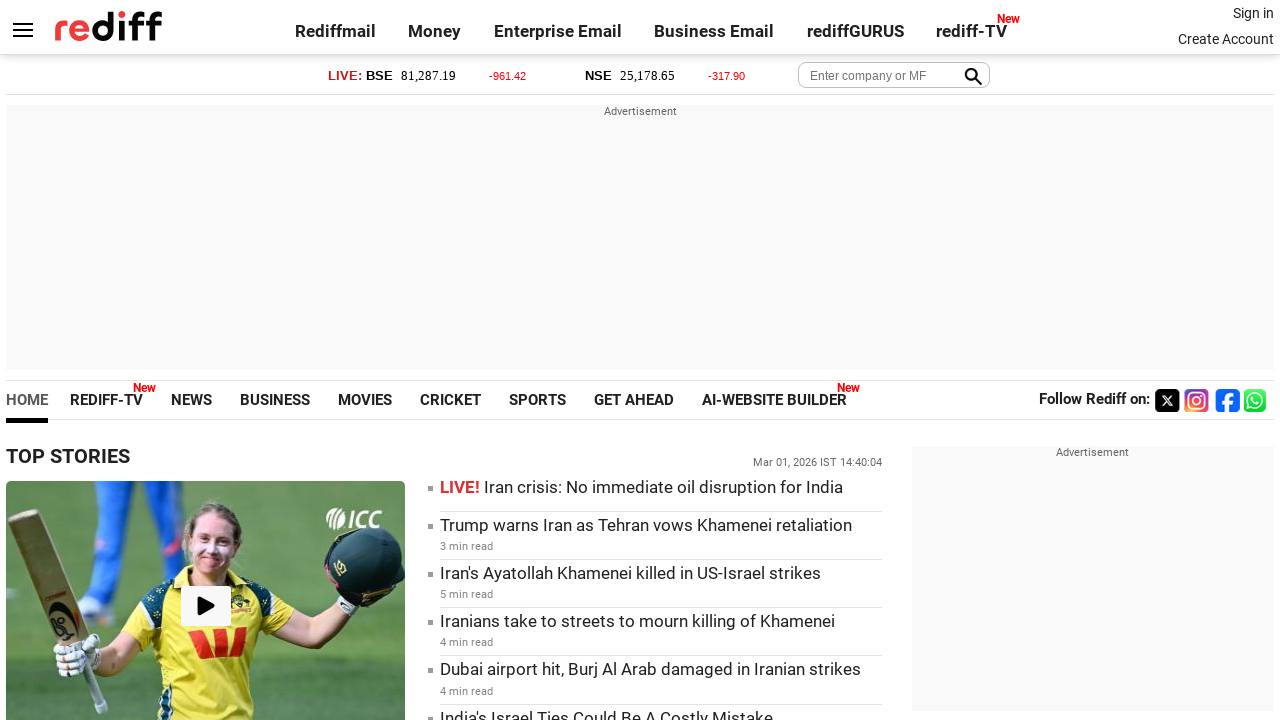